Navigates to the Test Automation Practice blog and verifies the page loads by checking for the h1 heading element.

Starting URL: https://testautomationpractice.blogspot.com/

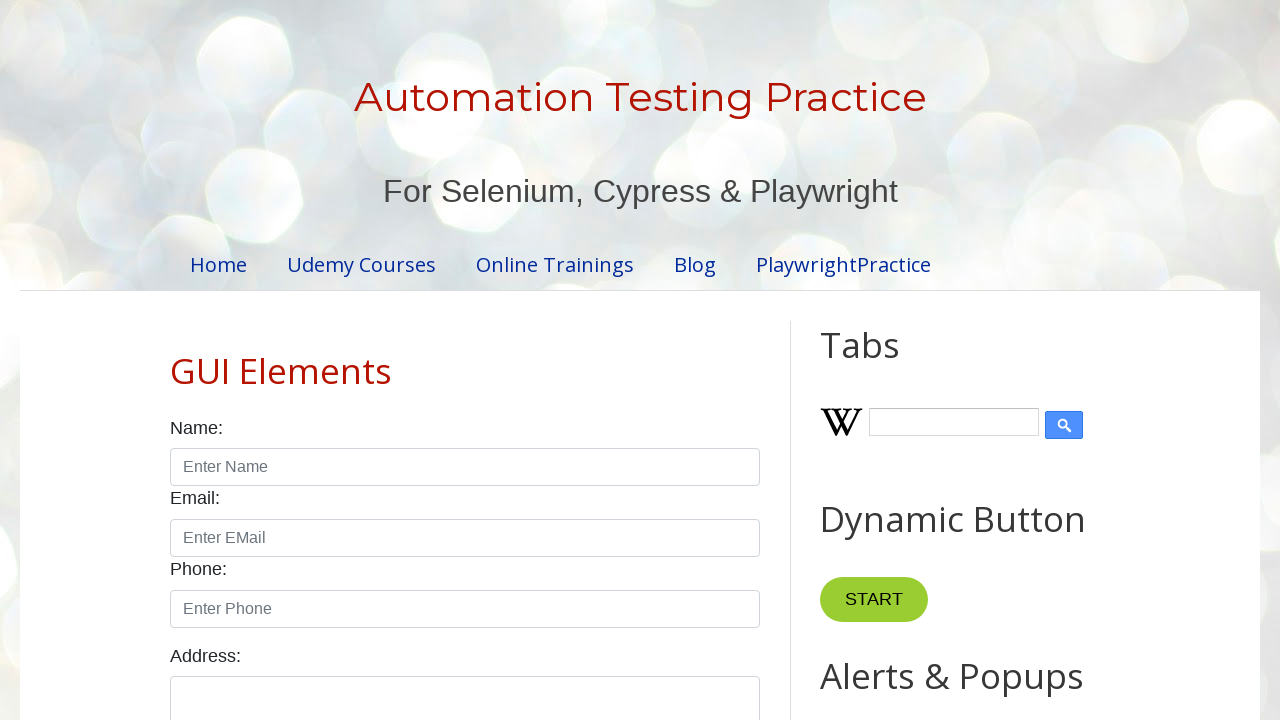

Navigated to Test Automation Practice blog
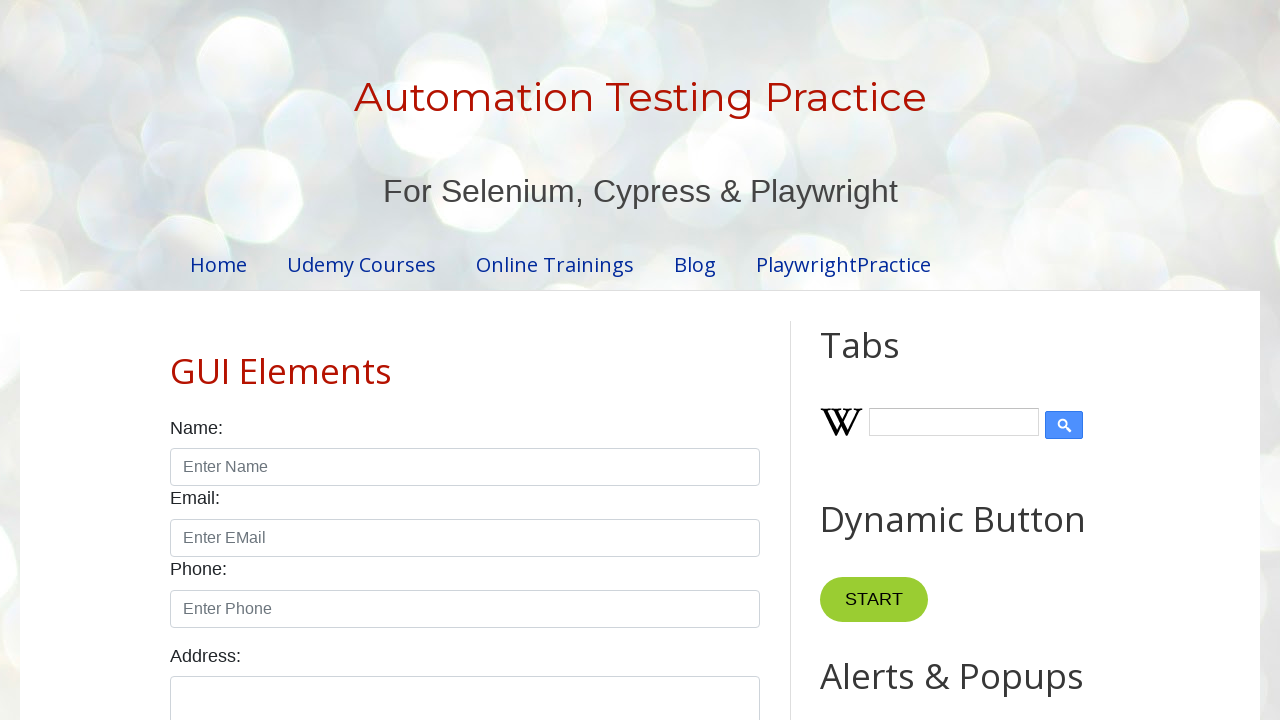

H1 heading element loaded on page
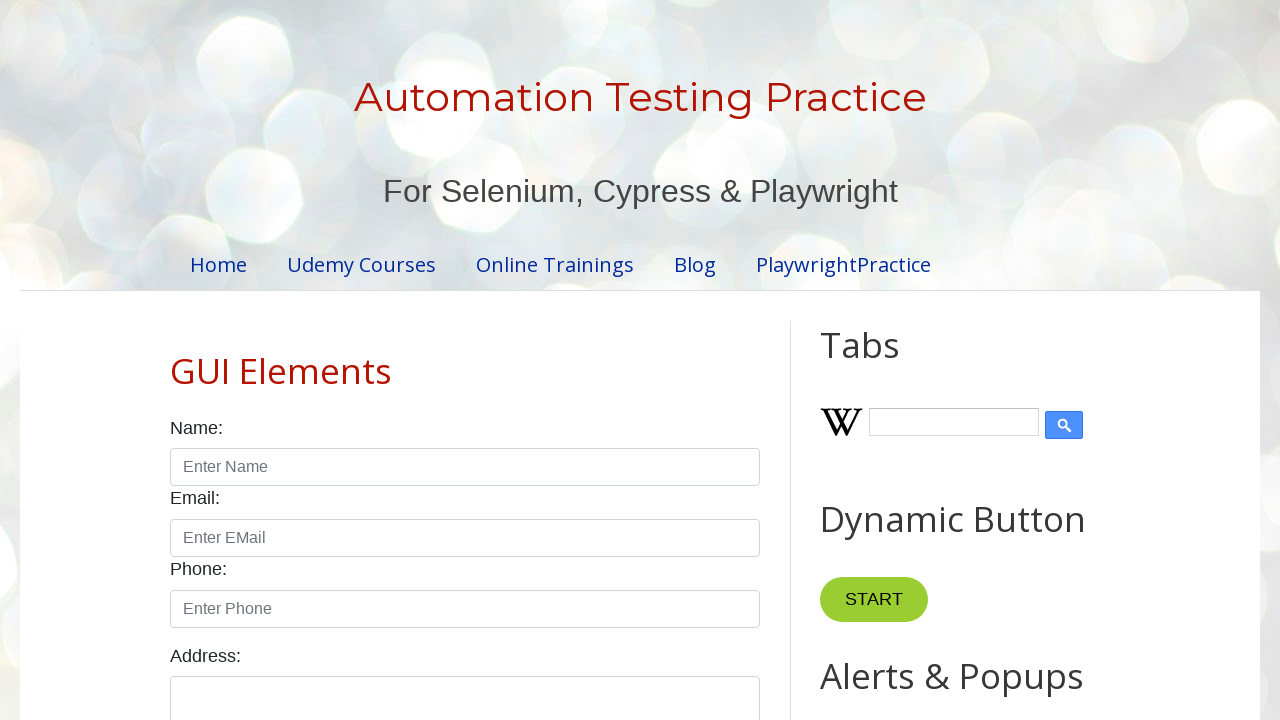

Retrieved h1 heading text: '
Automation Testing Practice
'
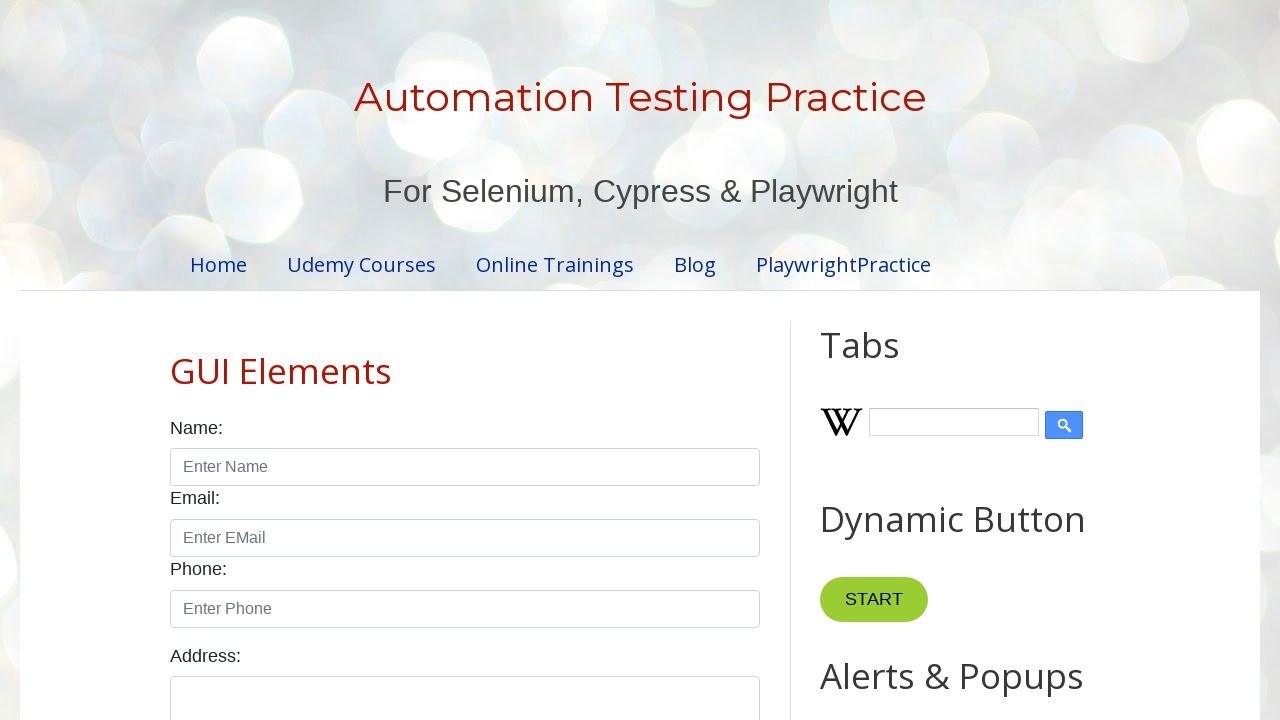

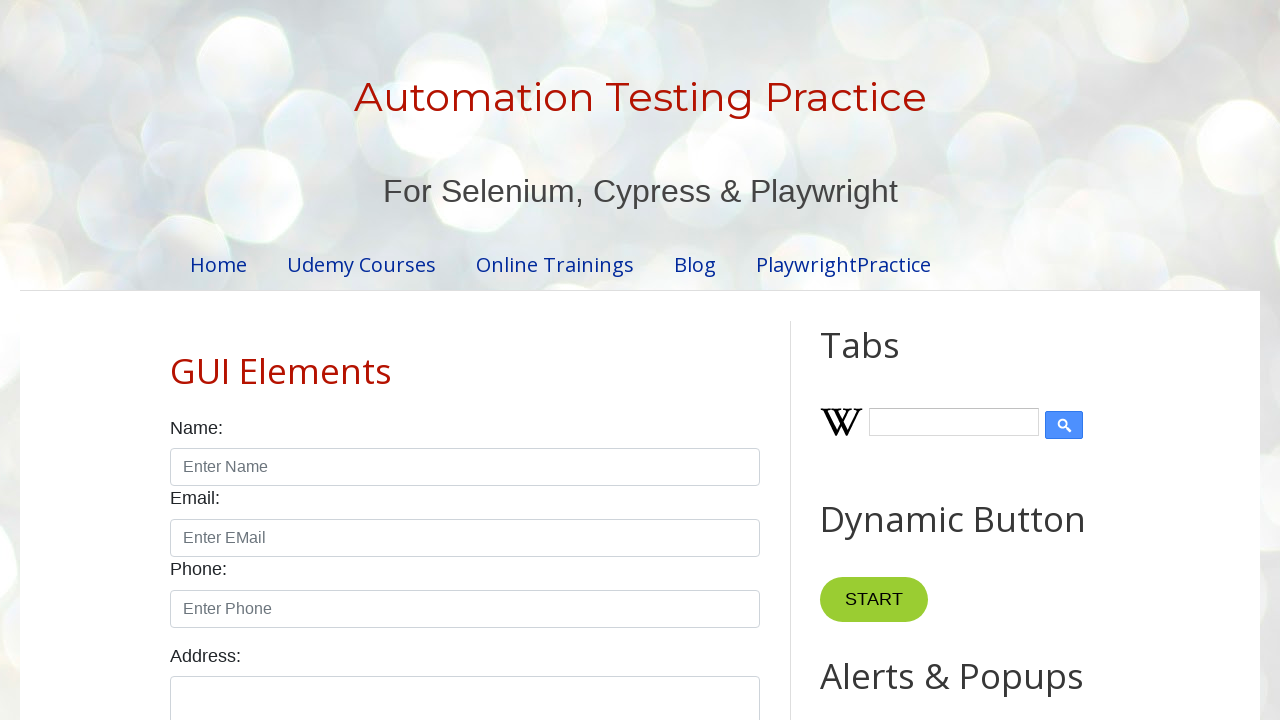